Tests alert handling functionality by triggering different types of alerts (simple alert and confirm dialog) and interacting with them

Starting URL: https://rahulshettyacademy.com/AutomationPractice/

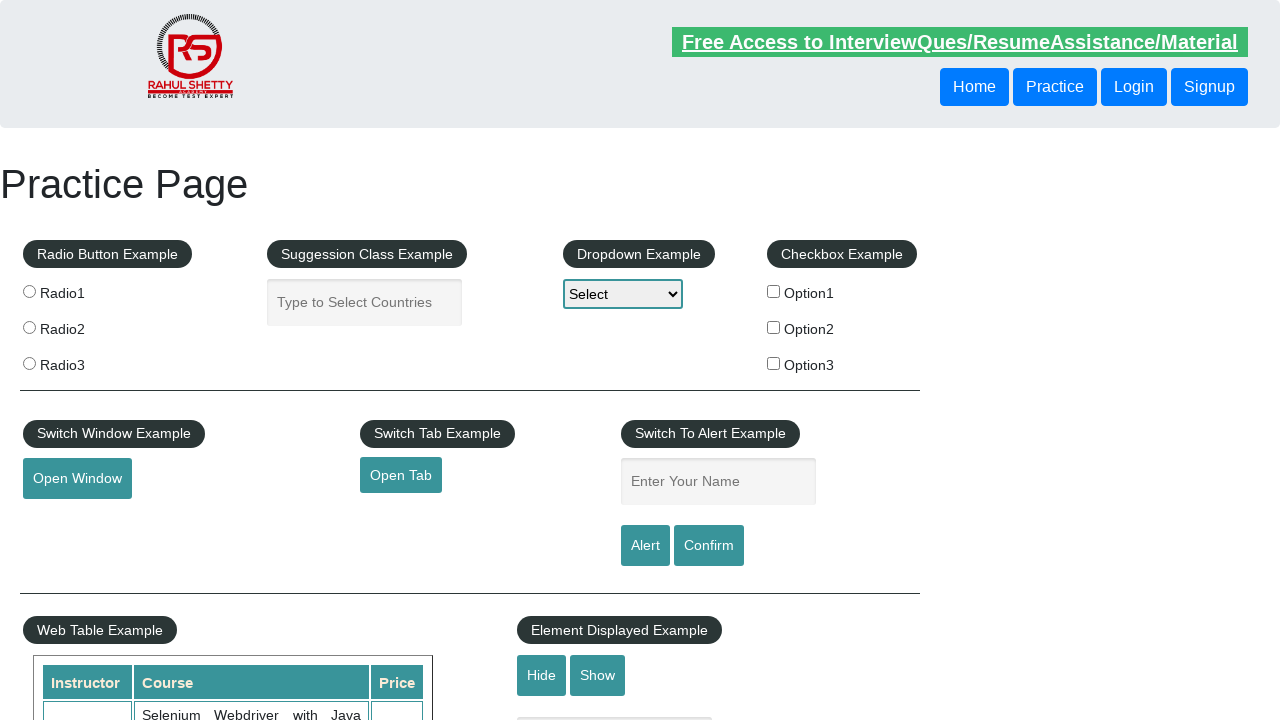

Filled name field with 'Priyanka' for alert test on #name
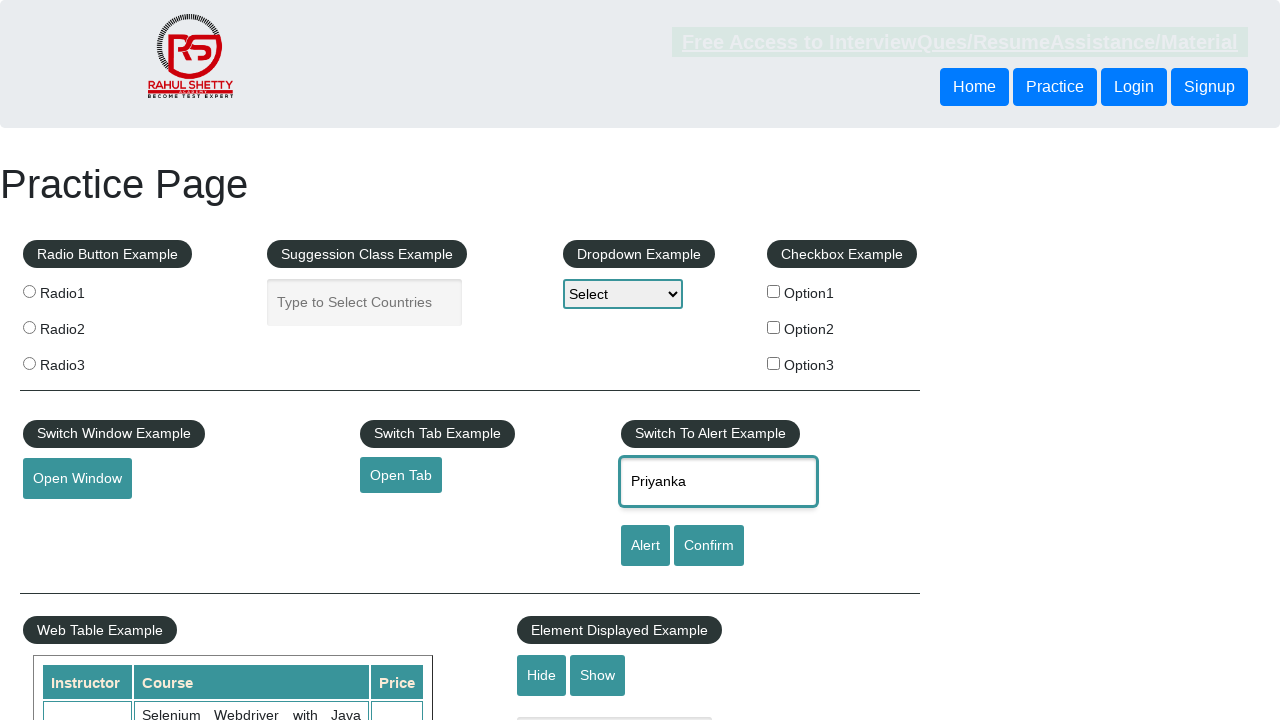

Set up dialog handler to accept alerts
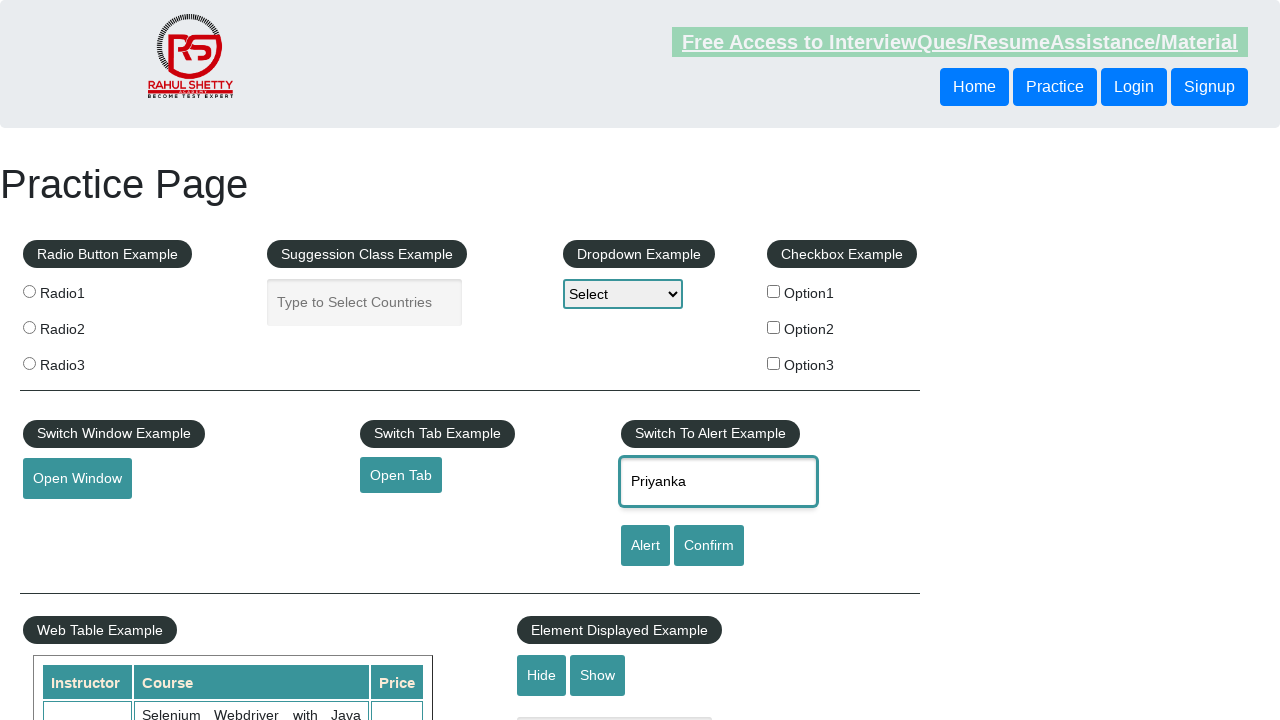

Clicked alert button and accepted the alert dialog at (645, 546) on #alertbtn
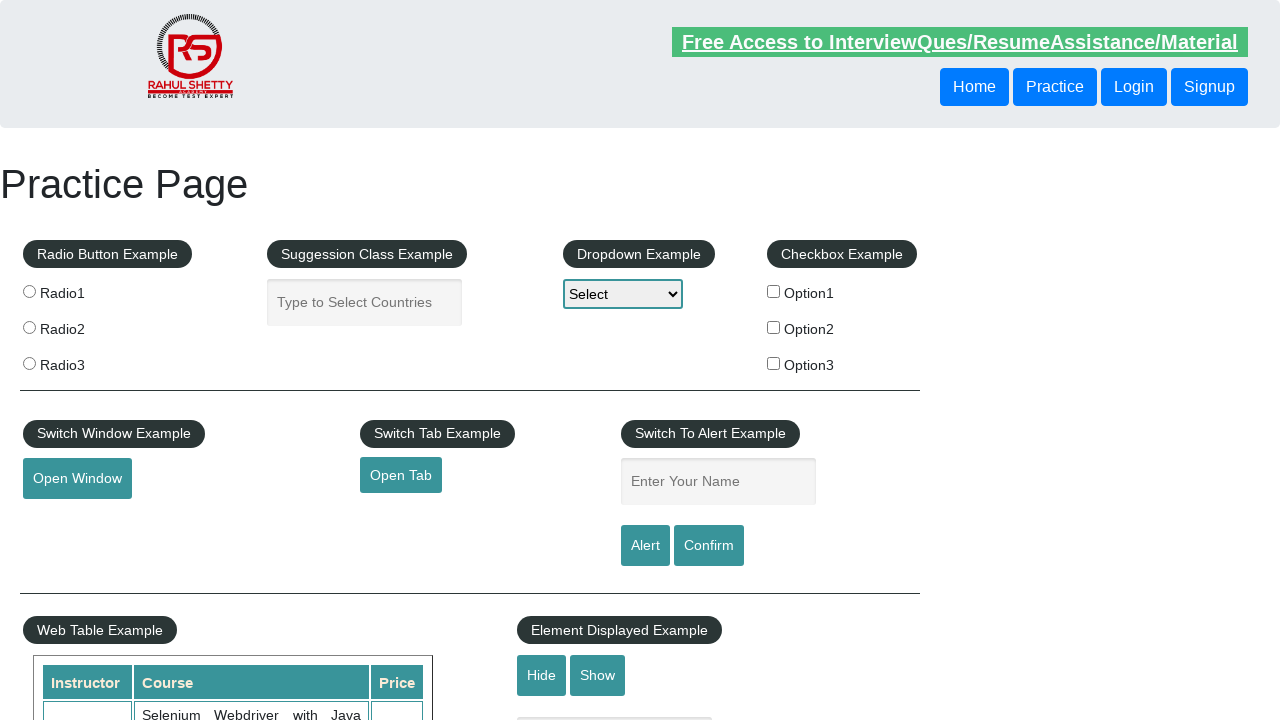

Filled name field with 'Panvith' for confirm dialog test on #name
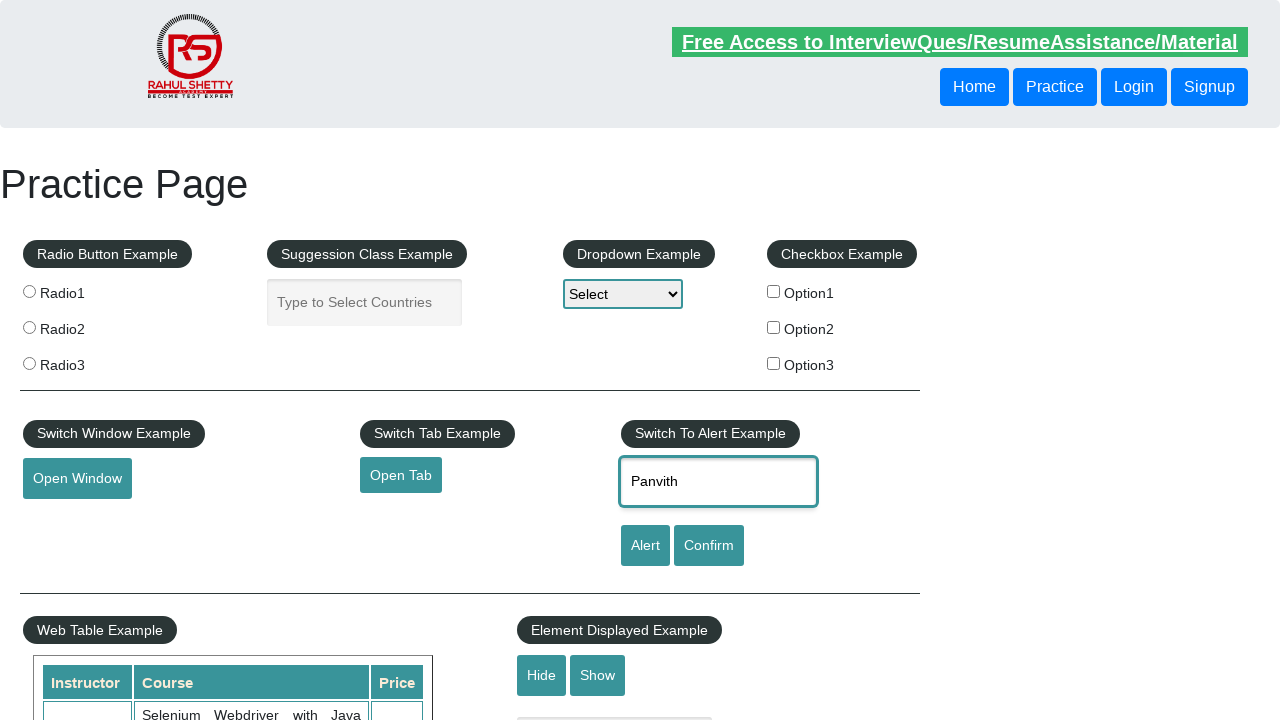

Set up dialog handler to dismiss dialogs
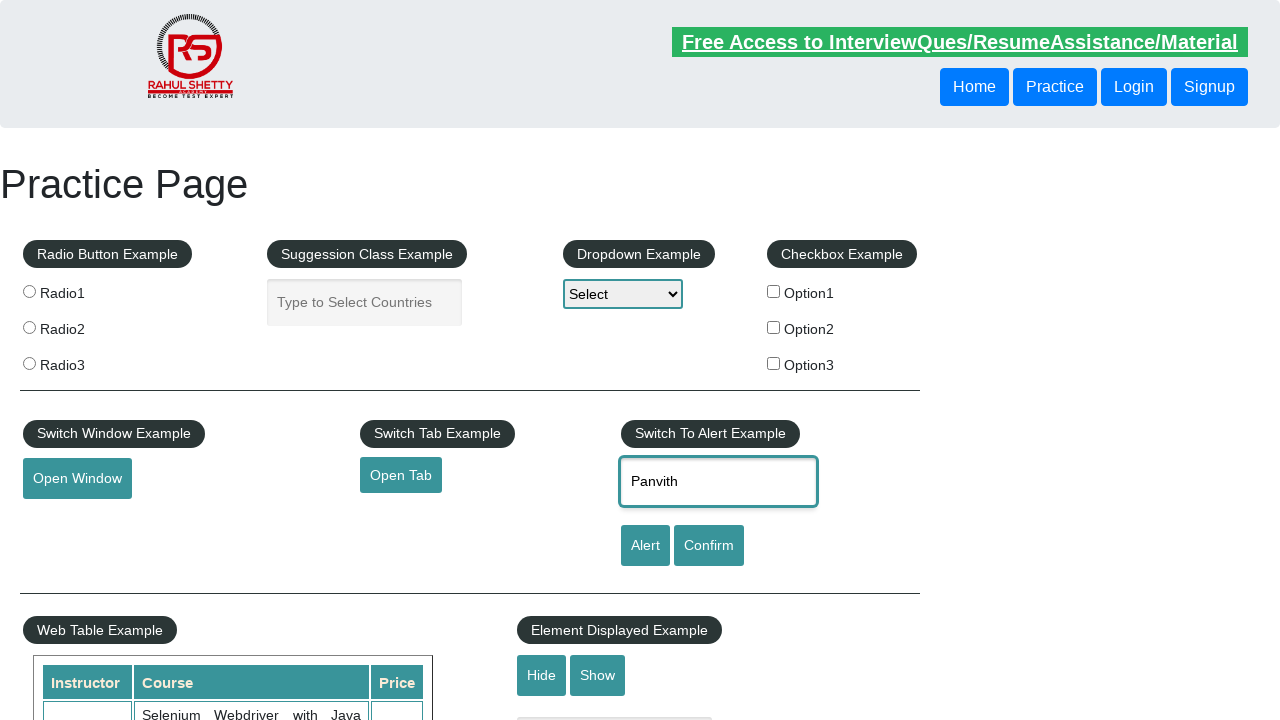

Clicked confirm button and dismissed the confirm dialog at (709, 546) on #confirmbtn
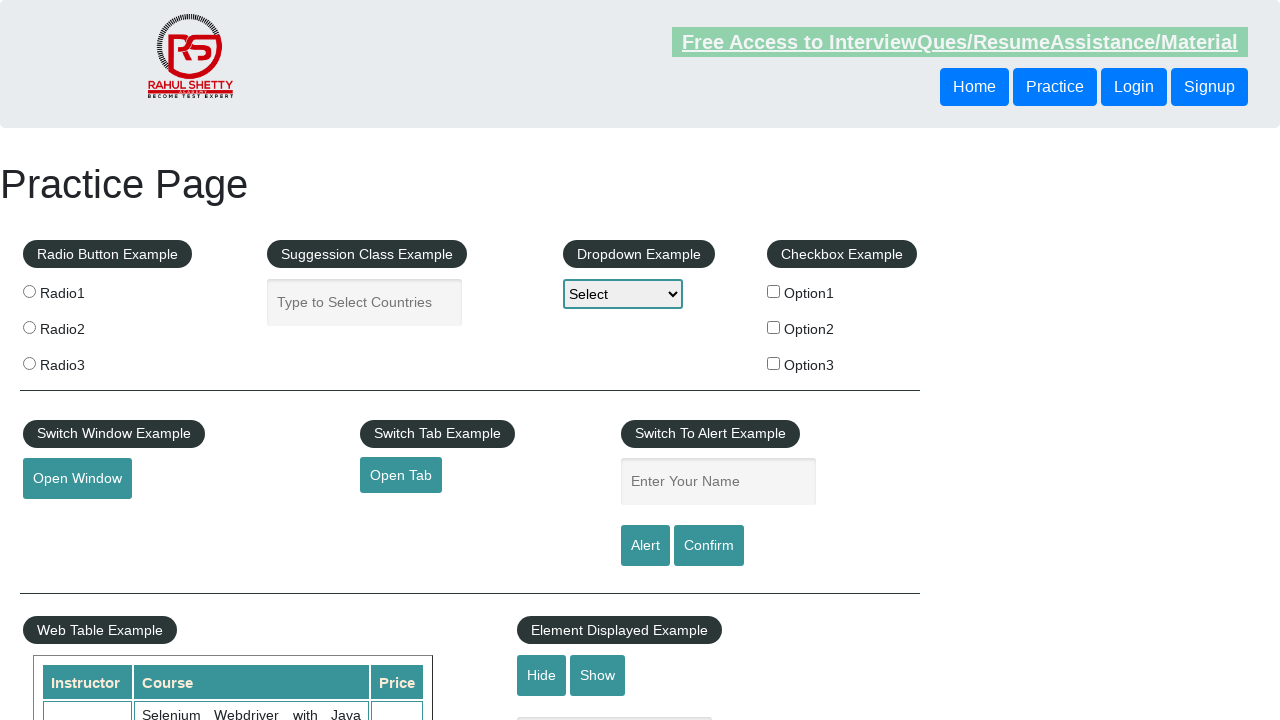

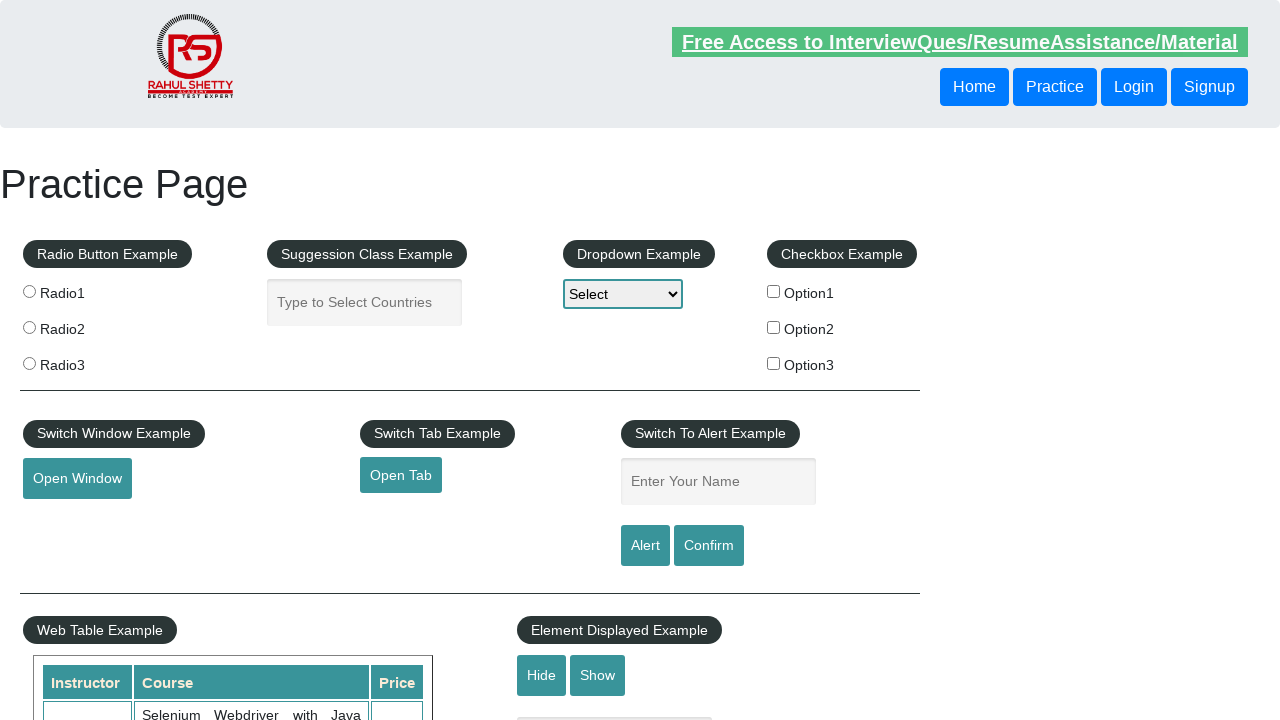